Tests the Right Click Me button on DemoQA buttons page by right-clicking it and verifying the right click message appears

Starting URL: https://demoqa.com/elements

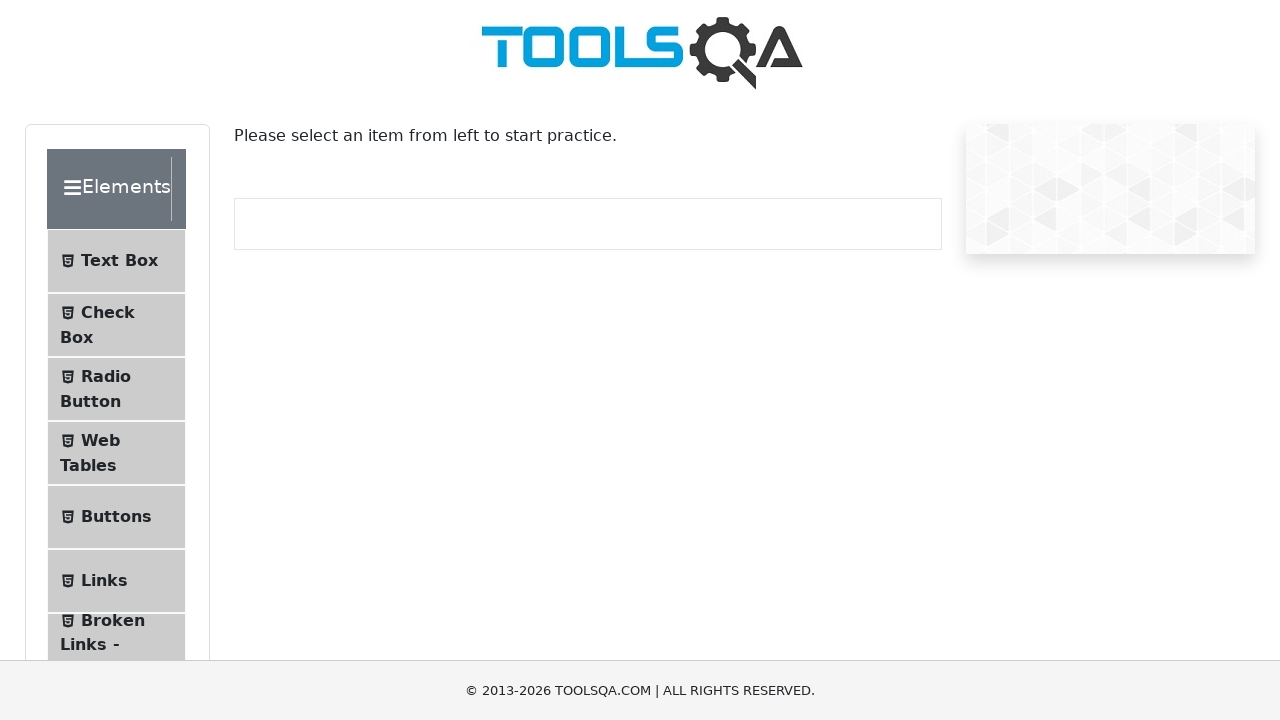

Clicked on Buttons menu item to navigate to buttons page at (116, 517) on li:has-text('Buttons')
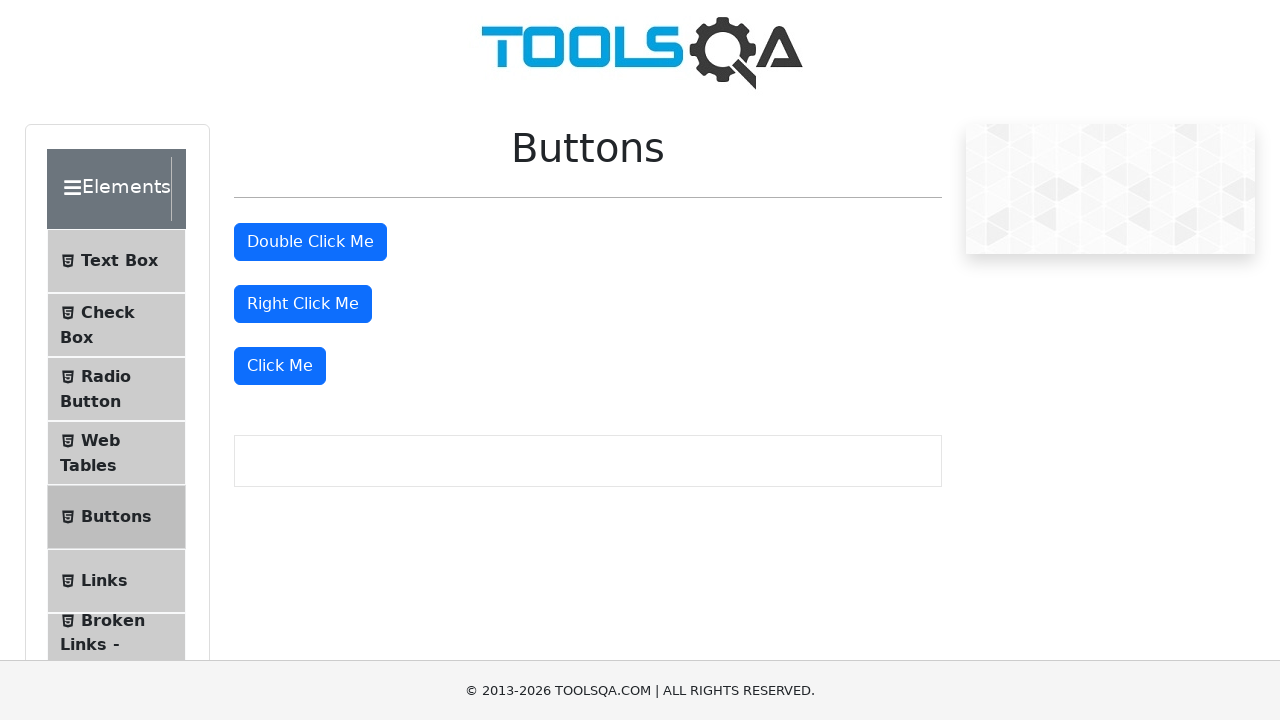

Waited for buttons page to load at https://demoqa.com/buttons
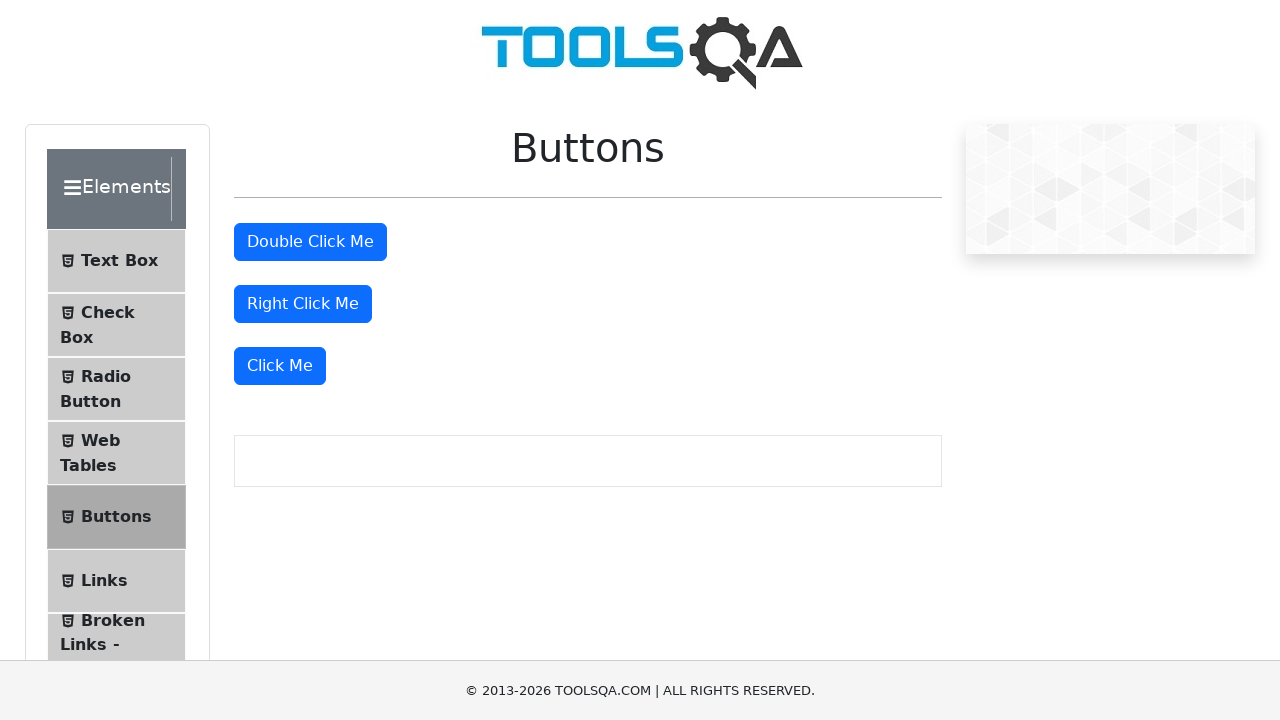

Right-clicked the 'Right Click Me' button at (303, 304) on internal:role=button[name="Right Click Me"i]
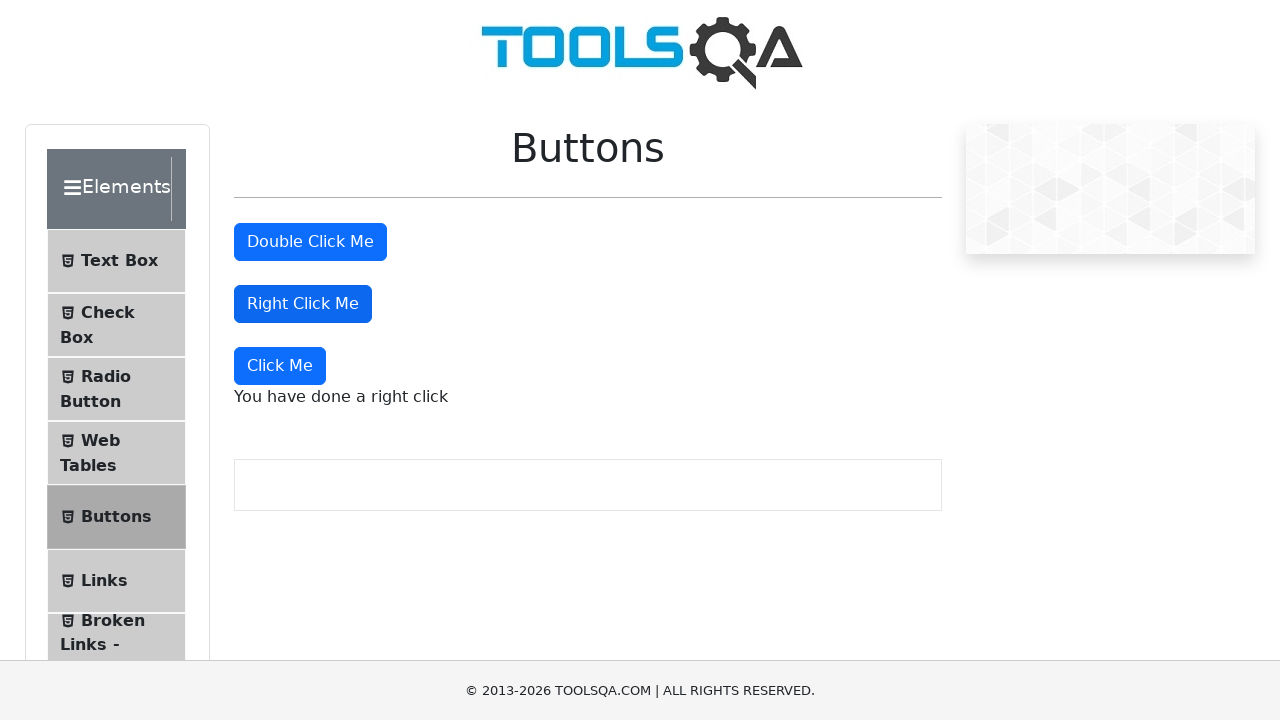

Verified that 'You have done a right click' message appeared
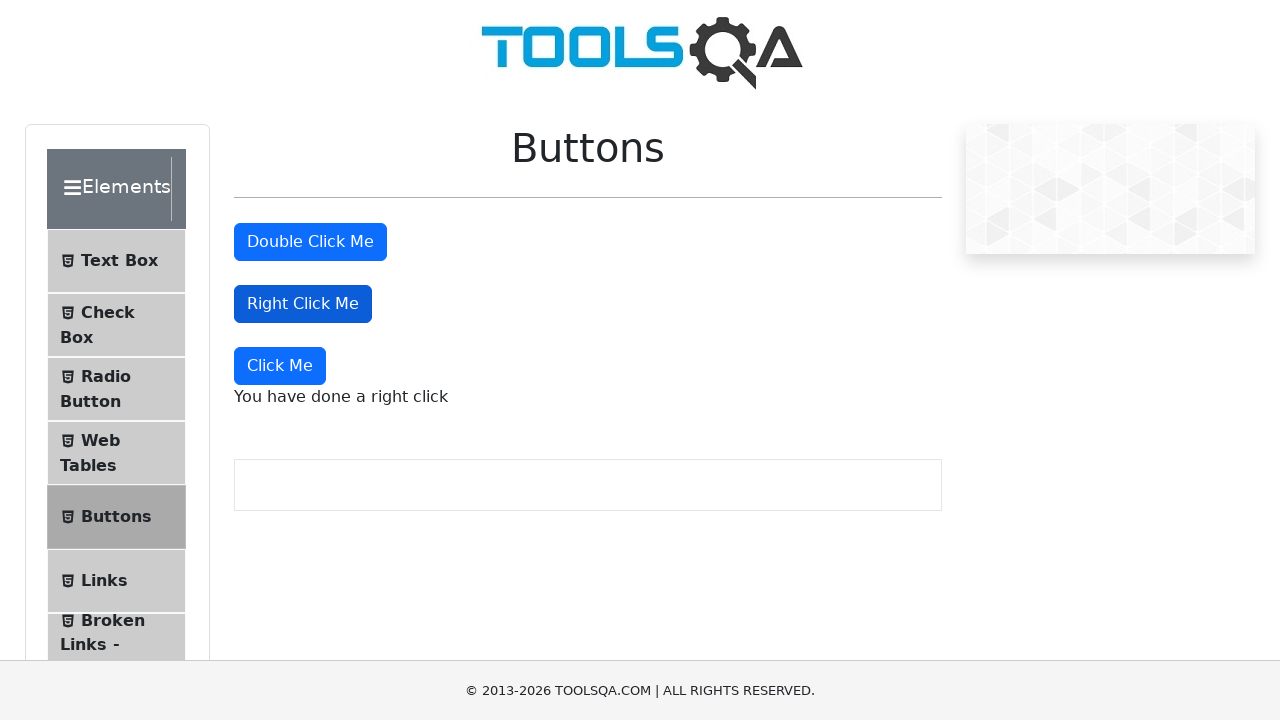

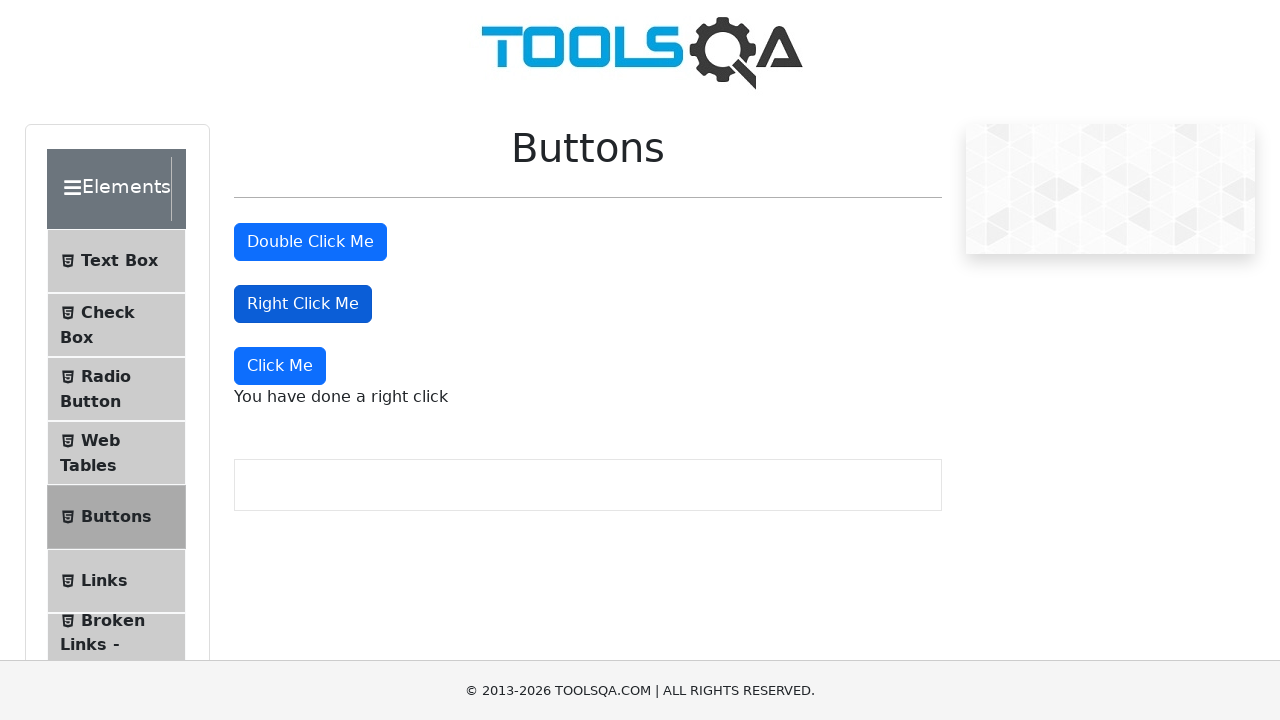